Tests a dynamic pricing page by waiting for a specific price to appear, then booking and solving a math problem

Starting URL: http://suninjuly.github.io/explicit_wait2.html

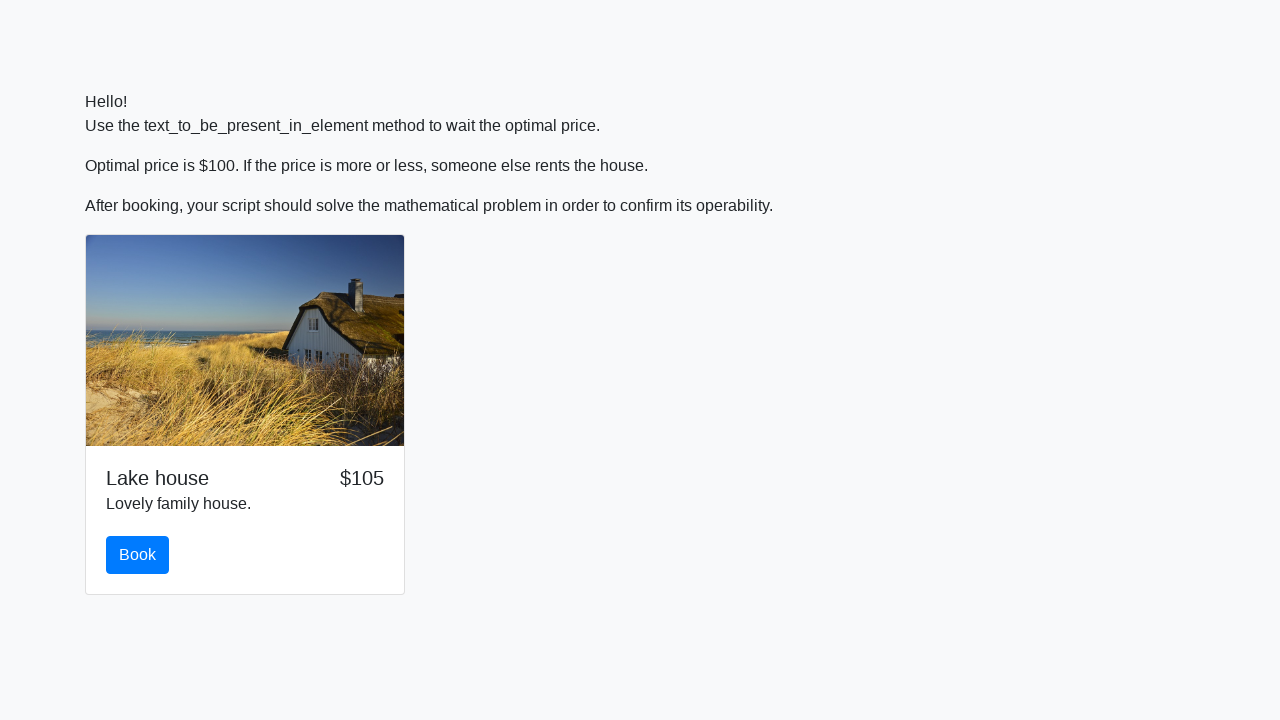

Waited for price to drop to $100
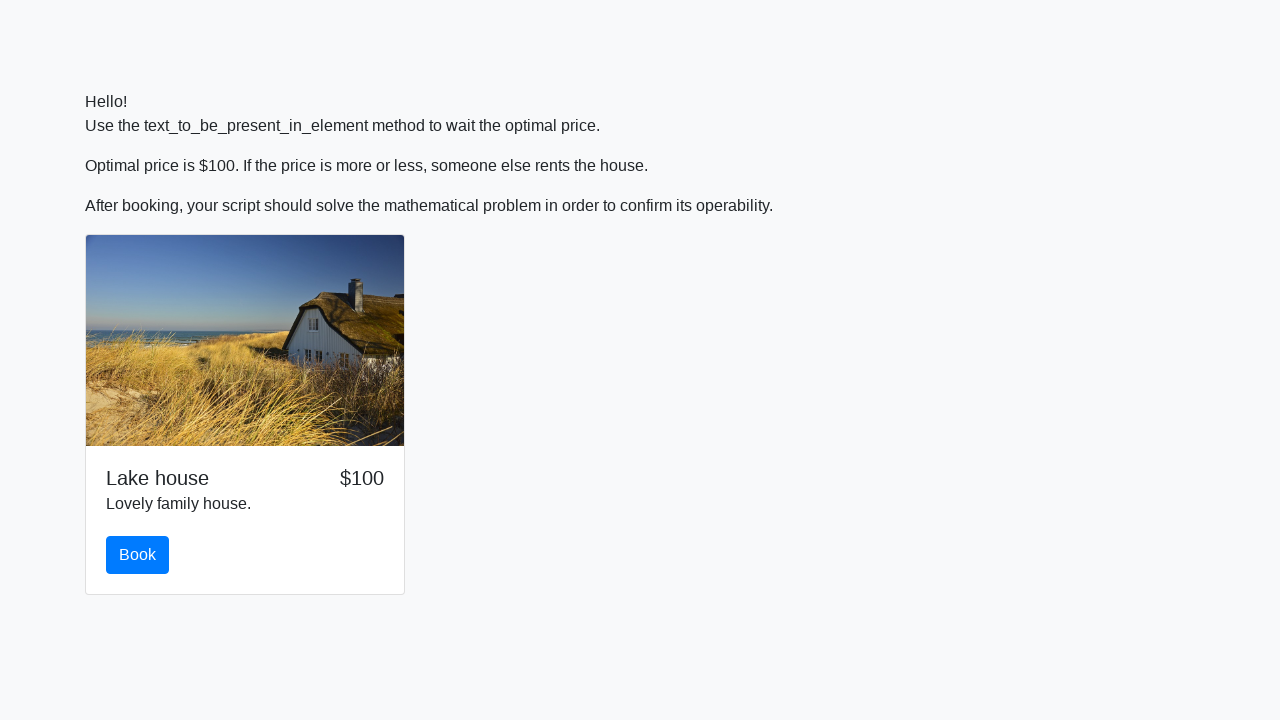

Clicked book button at (138, 555) on #book
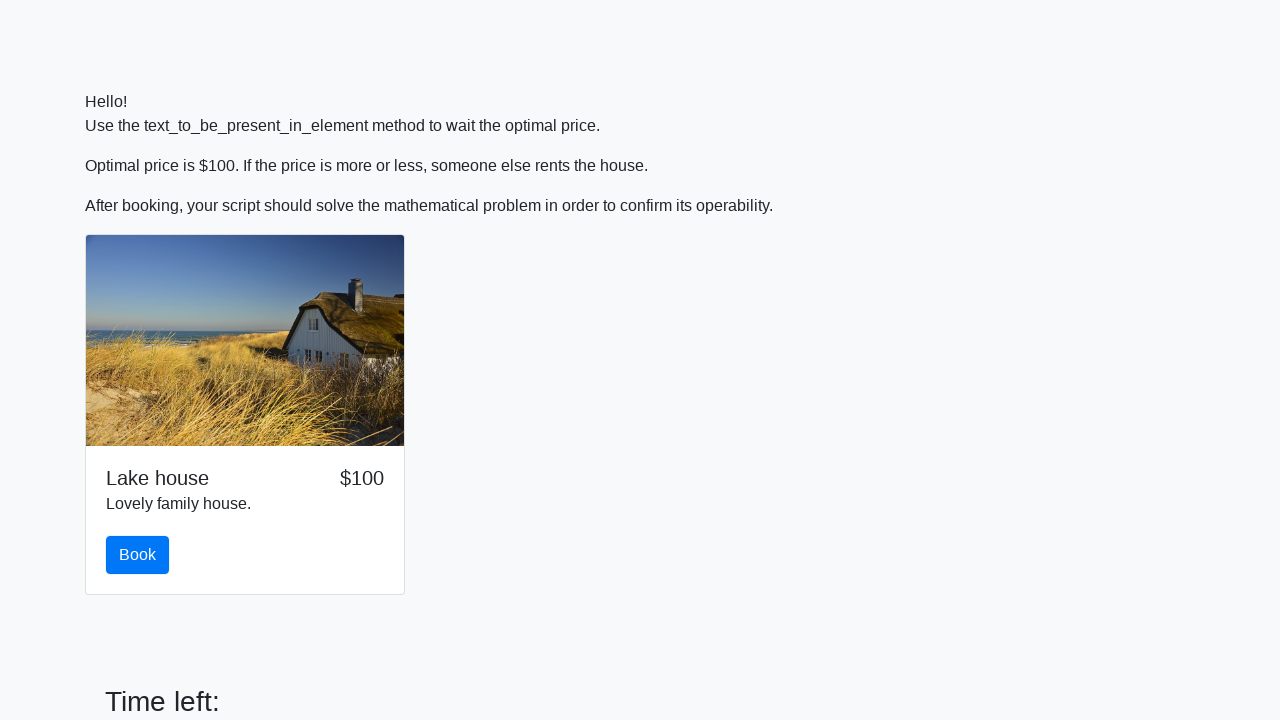

Retrieved input value for calculation
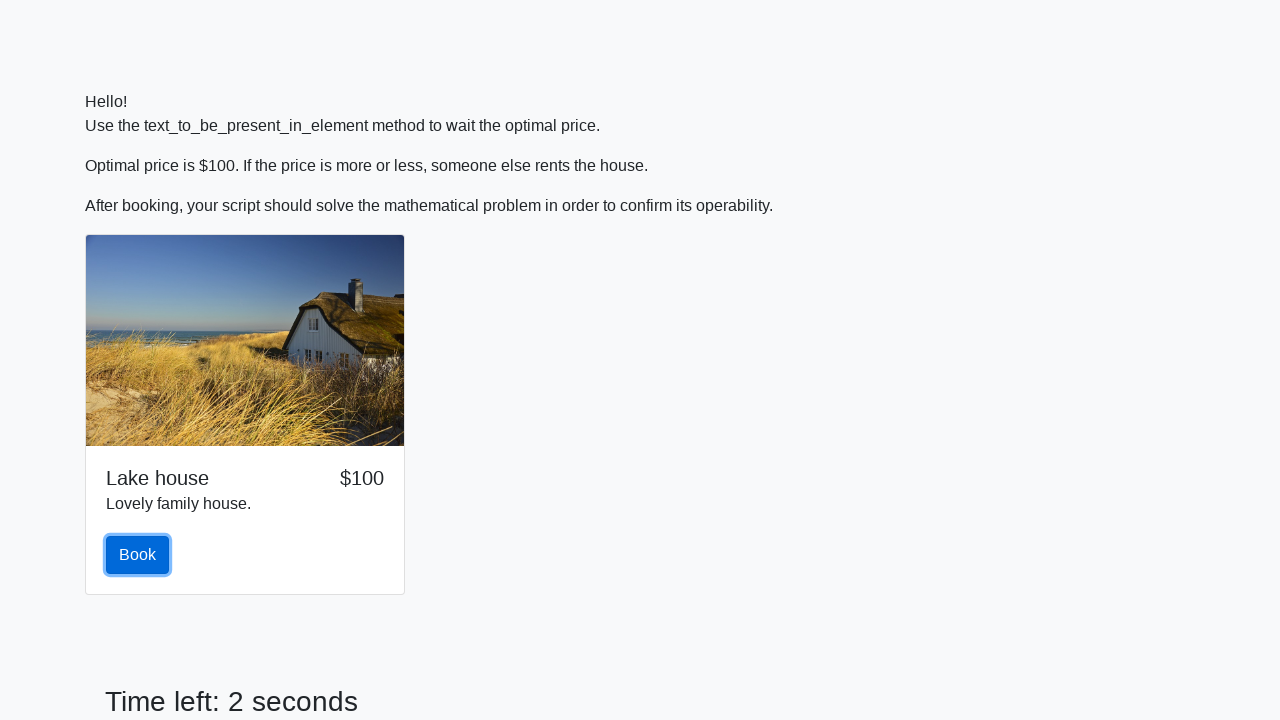

Calculated math problem answer
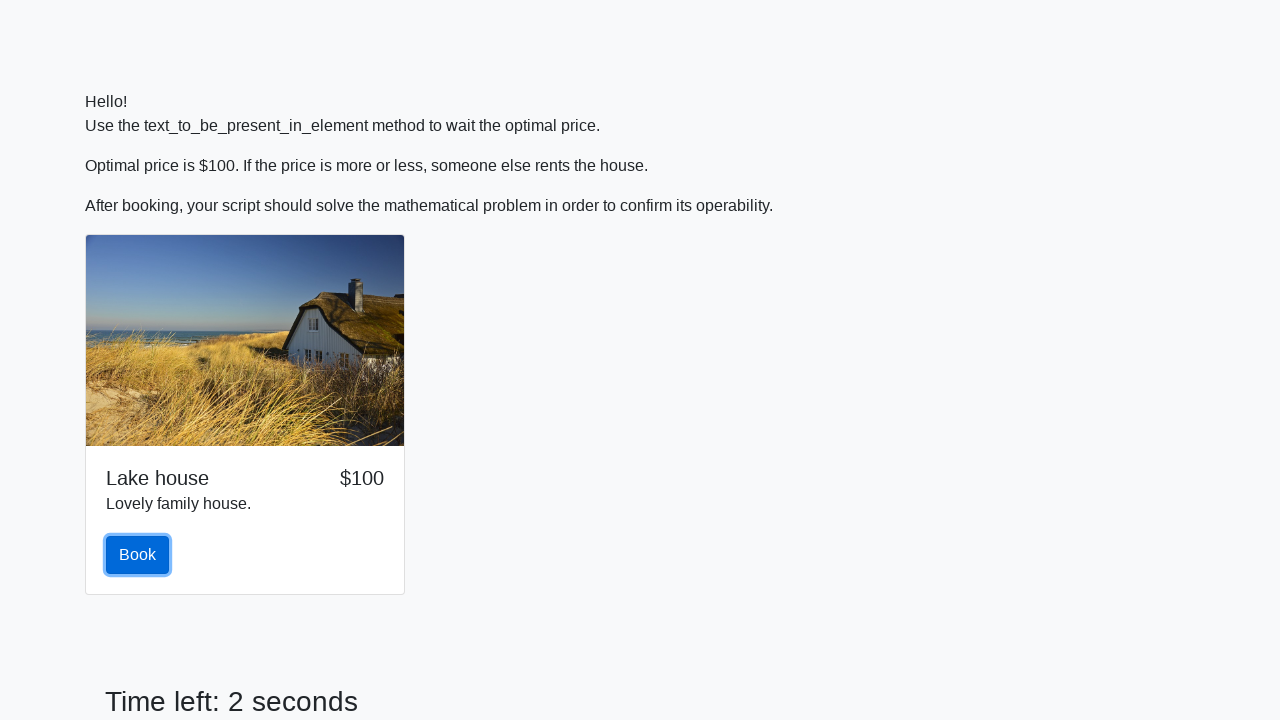

Filled answer field with calculated result on #answer
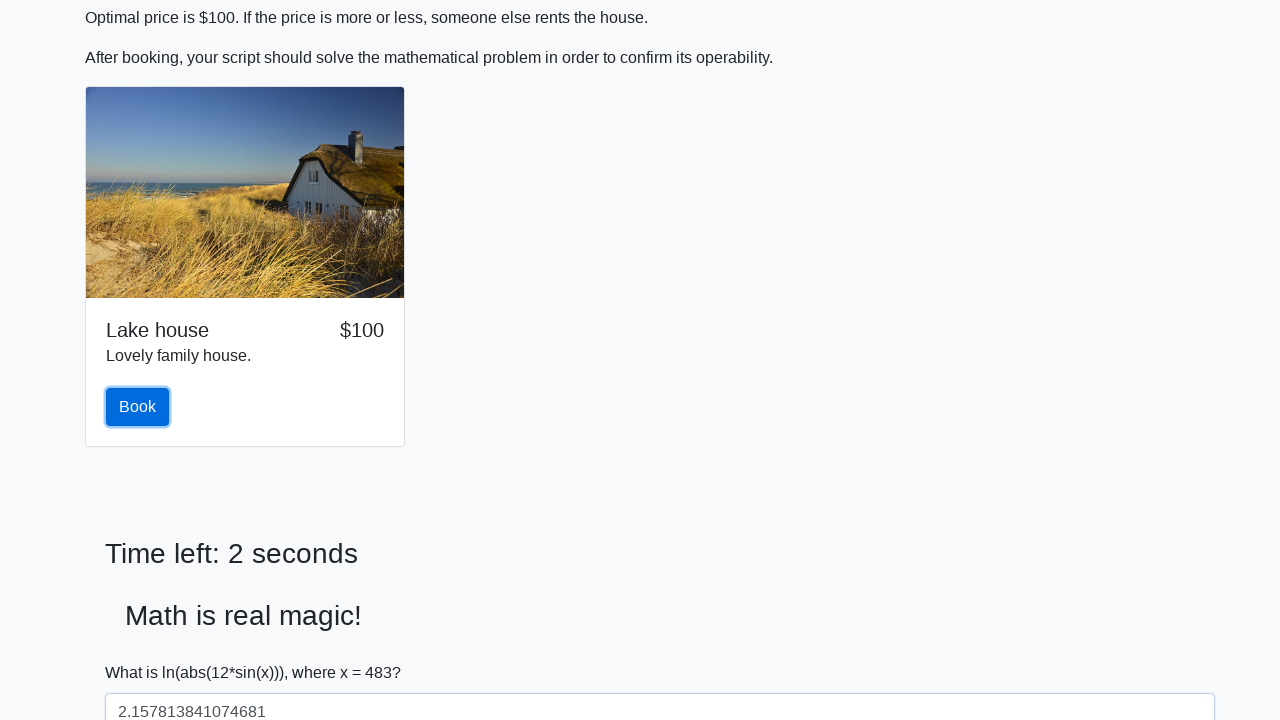

Clicked solve button to submit answer at (143, 651) on #solve
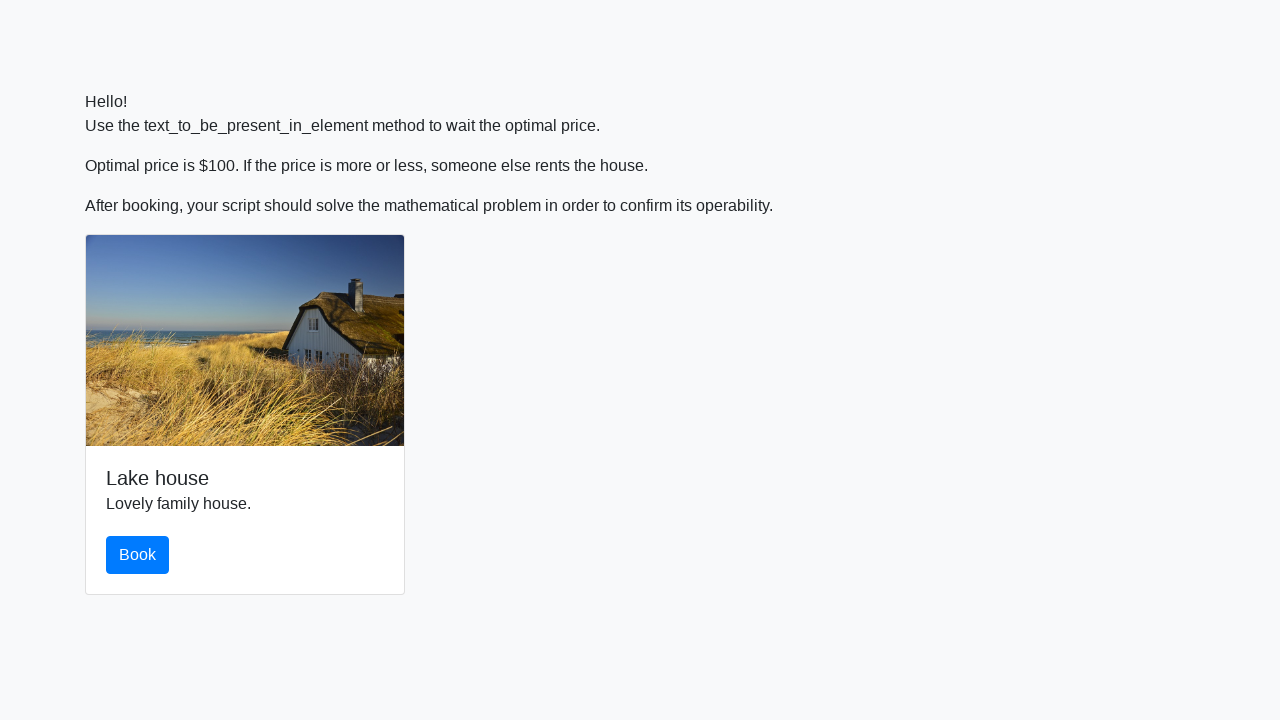

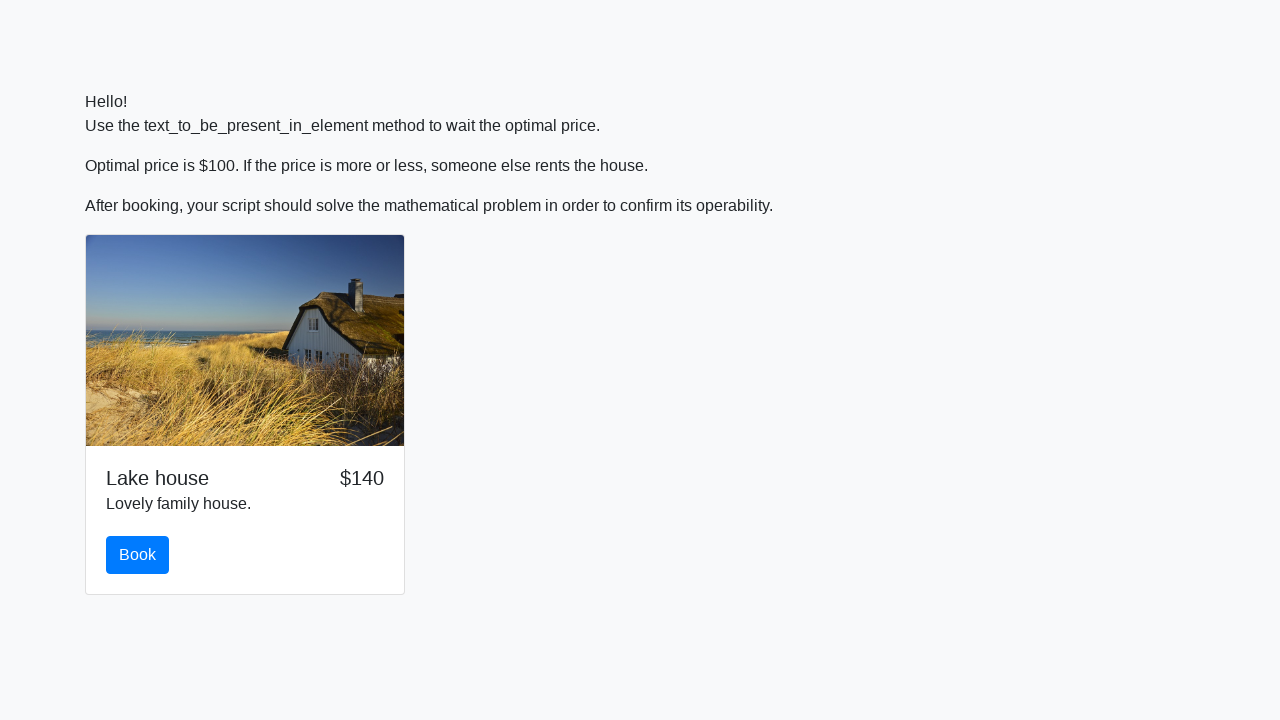